Performs a drag and drop action from box A to a specific offset position on a drag-and-drop demo page

Starting URL: https://crossbrowsertesting.github.io/drag-and-drop

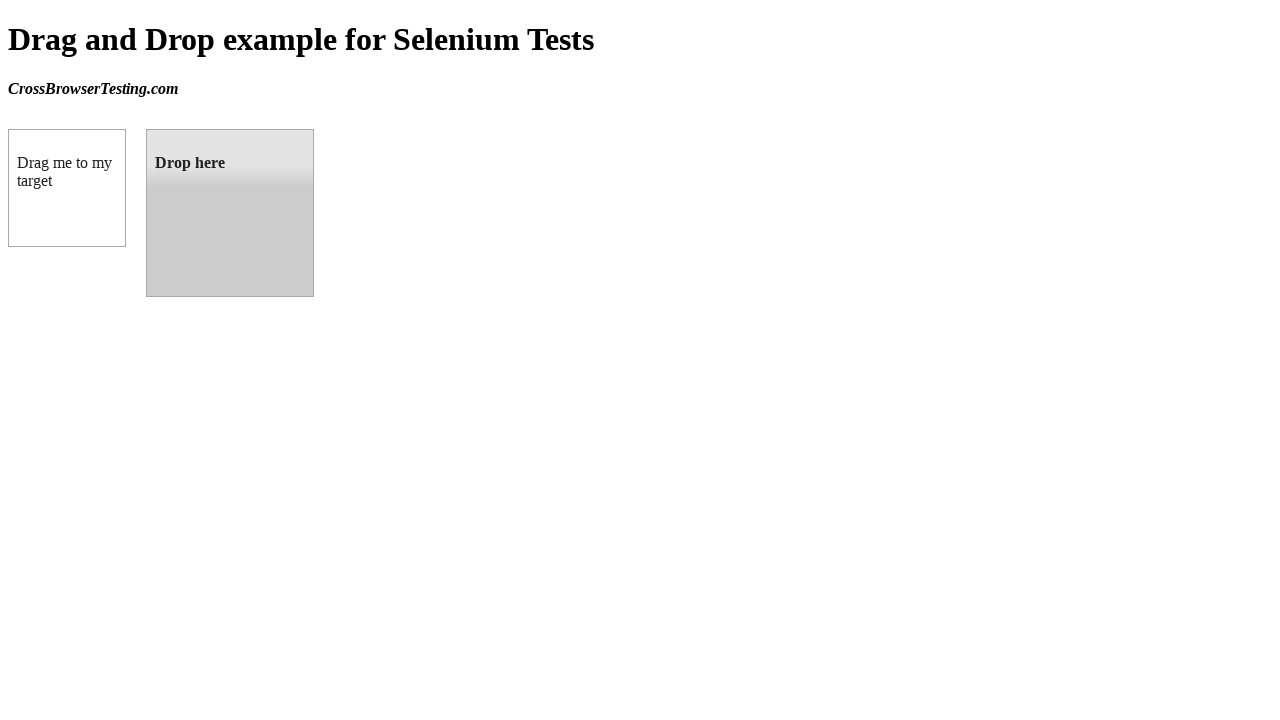

Waited for draggable element to load
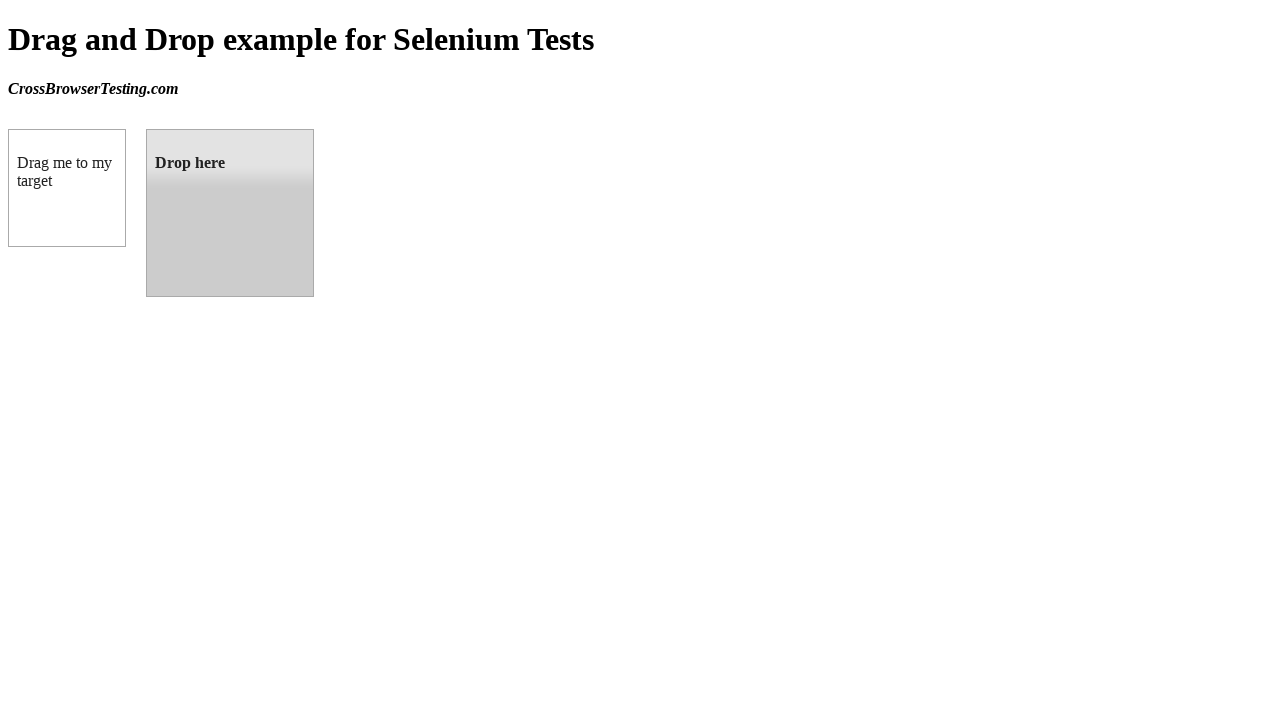

Located source element (box A)
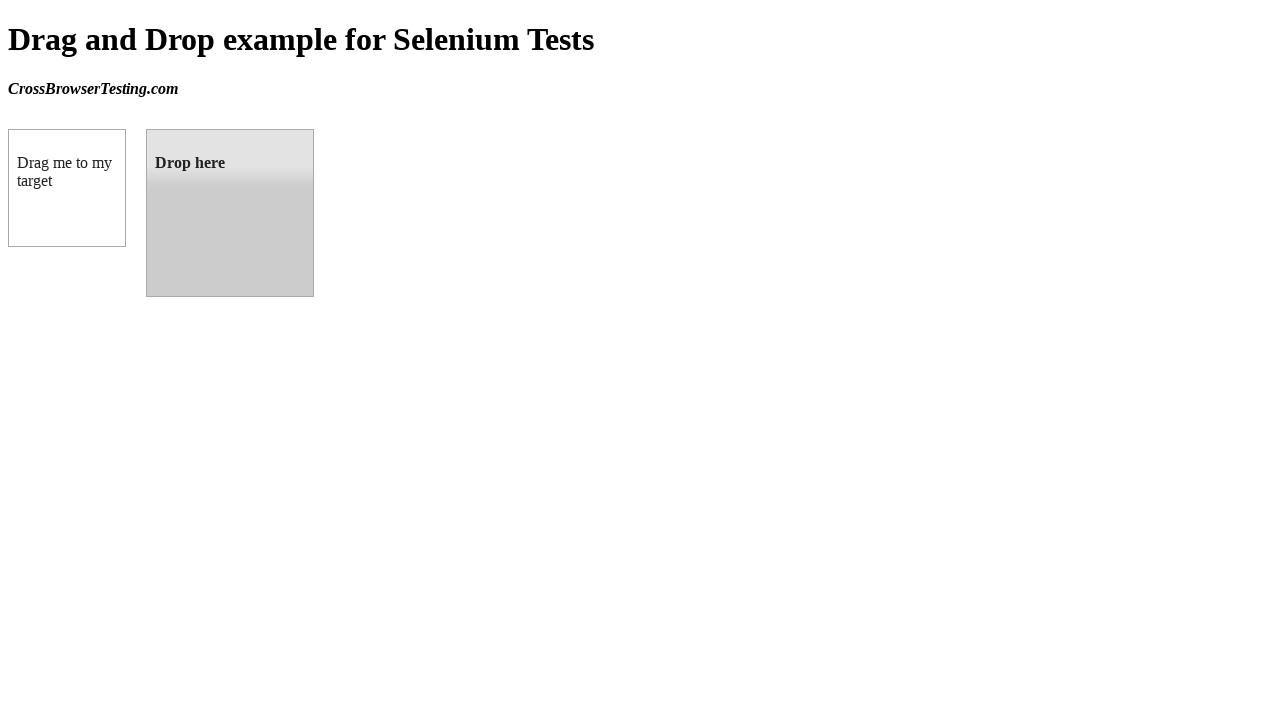

Located target element (box B)
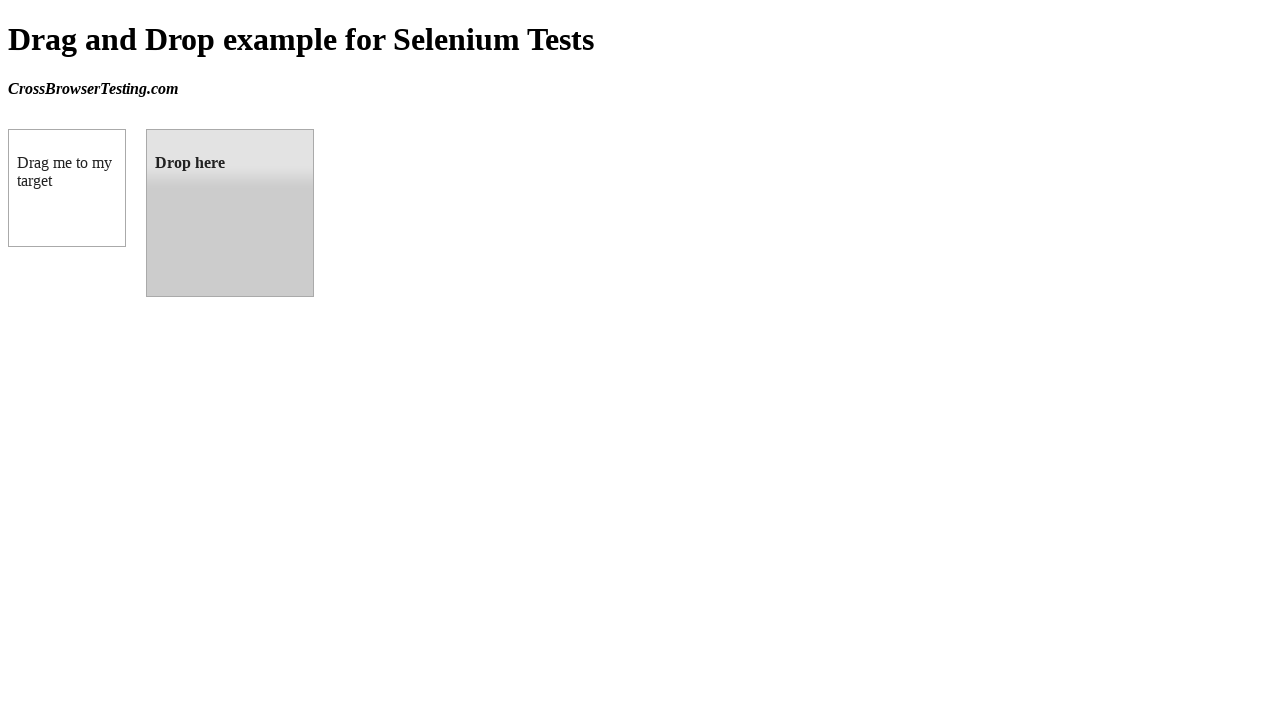

Retrieved target element bounding box position
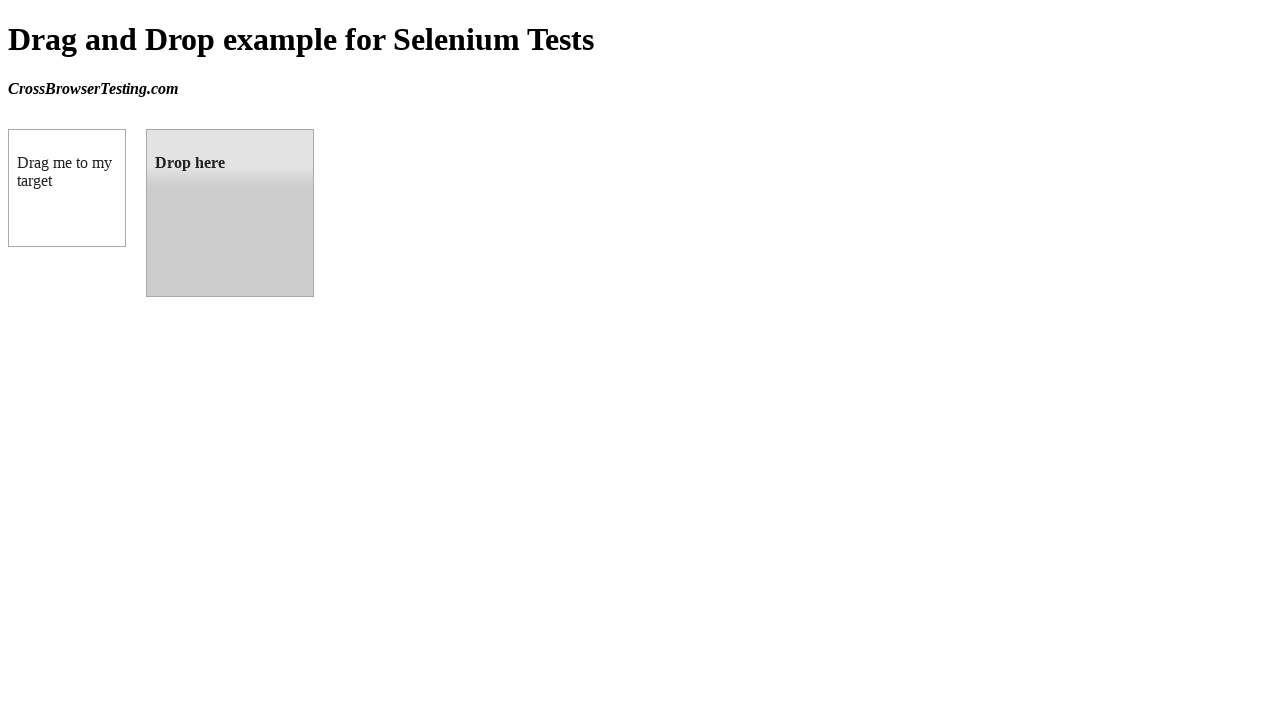

Performed drag and drop from box A to box B at (230, 213)
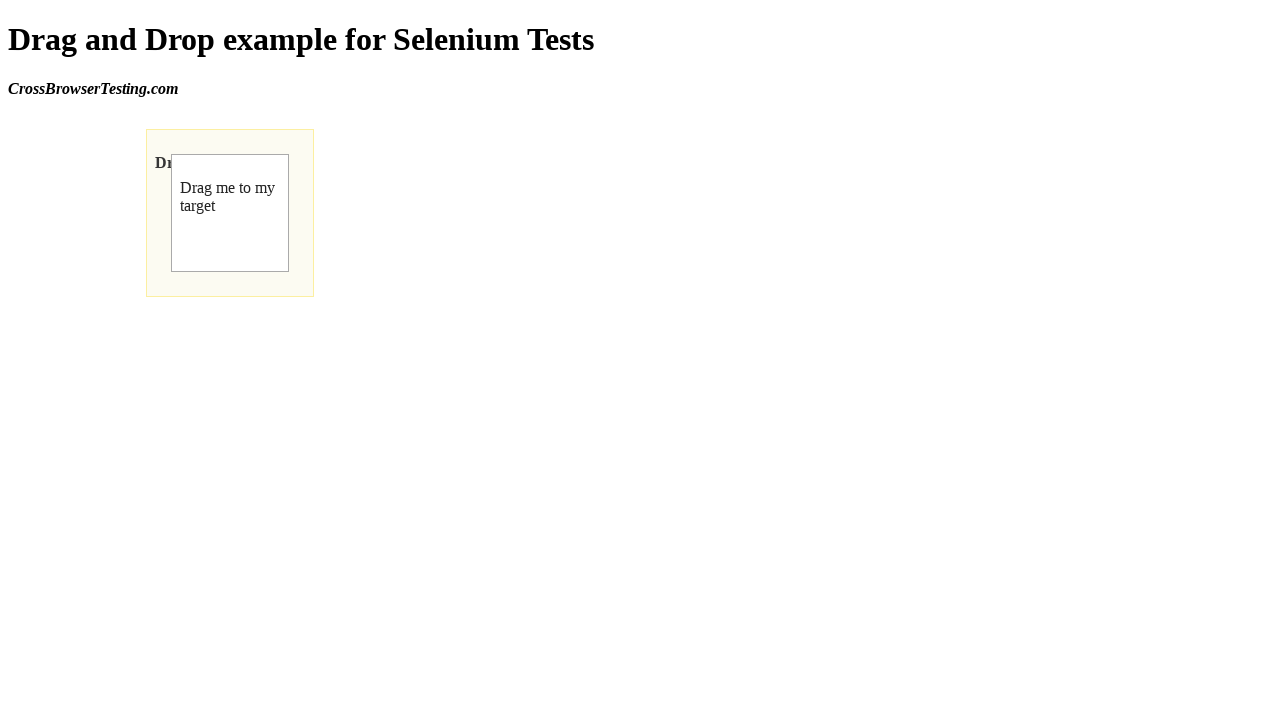

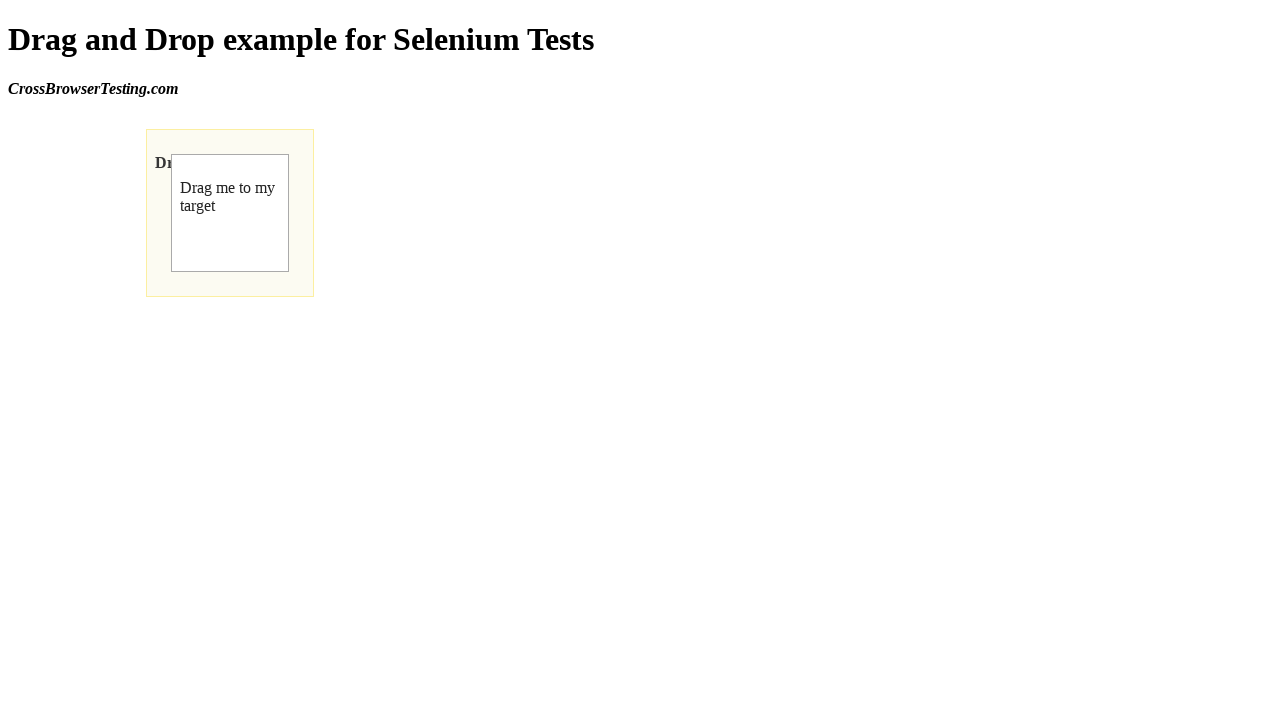